Navigates to the Web Tables section and verifies the URL contains '/webtables'

Starting URL: https://demoqa.com/elements

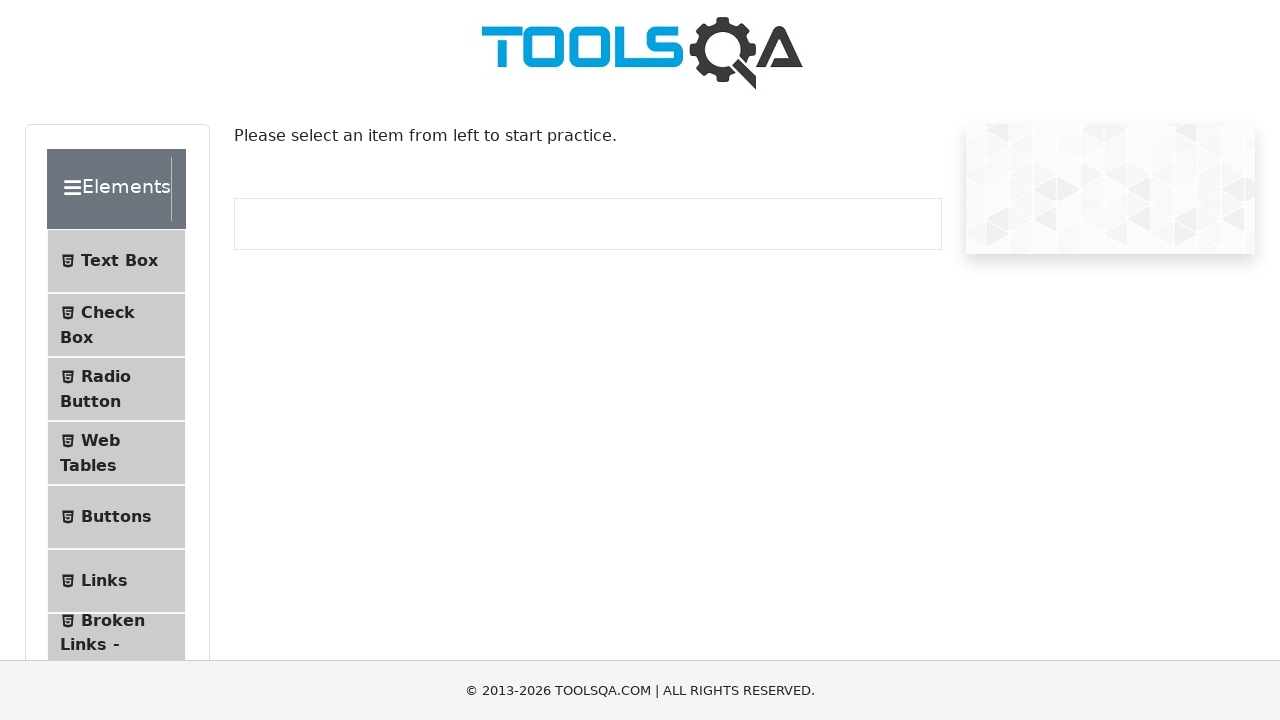

Clicked on Web Tables menu item at (116, 453) on li >> internal:has-text="Web Tables"i
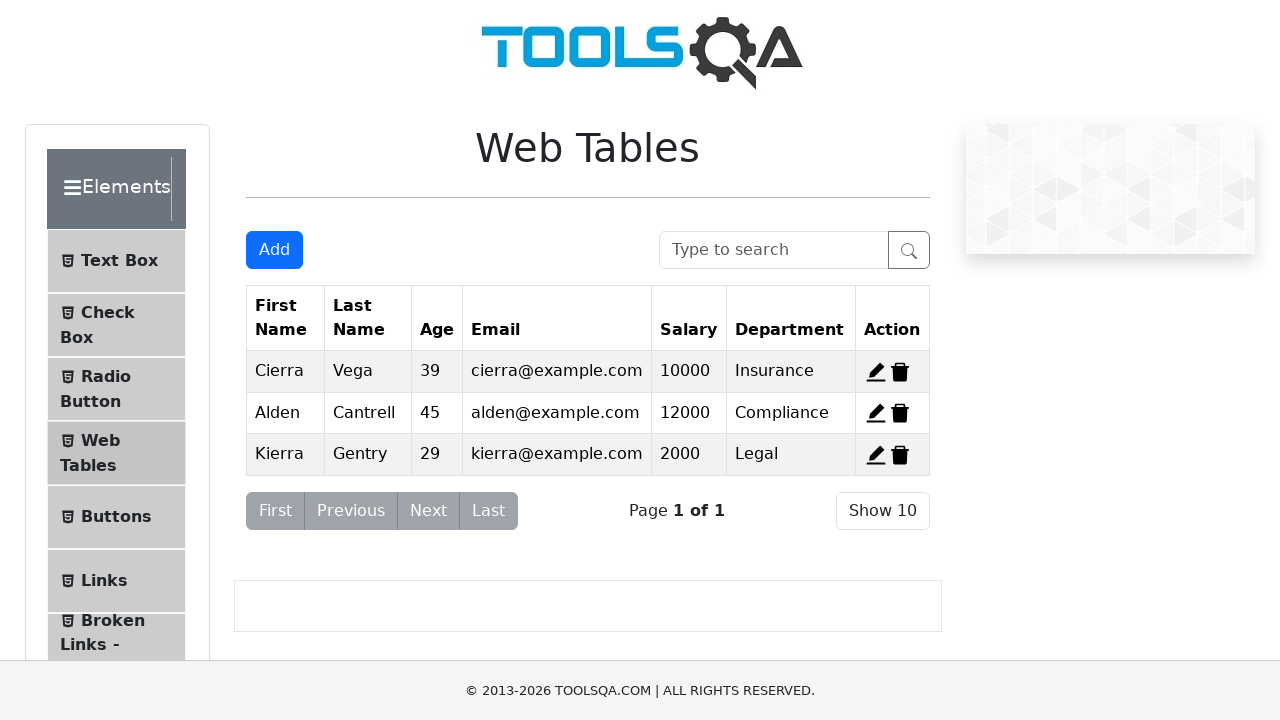

Navigated to /webtables URL
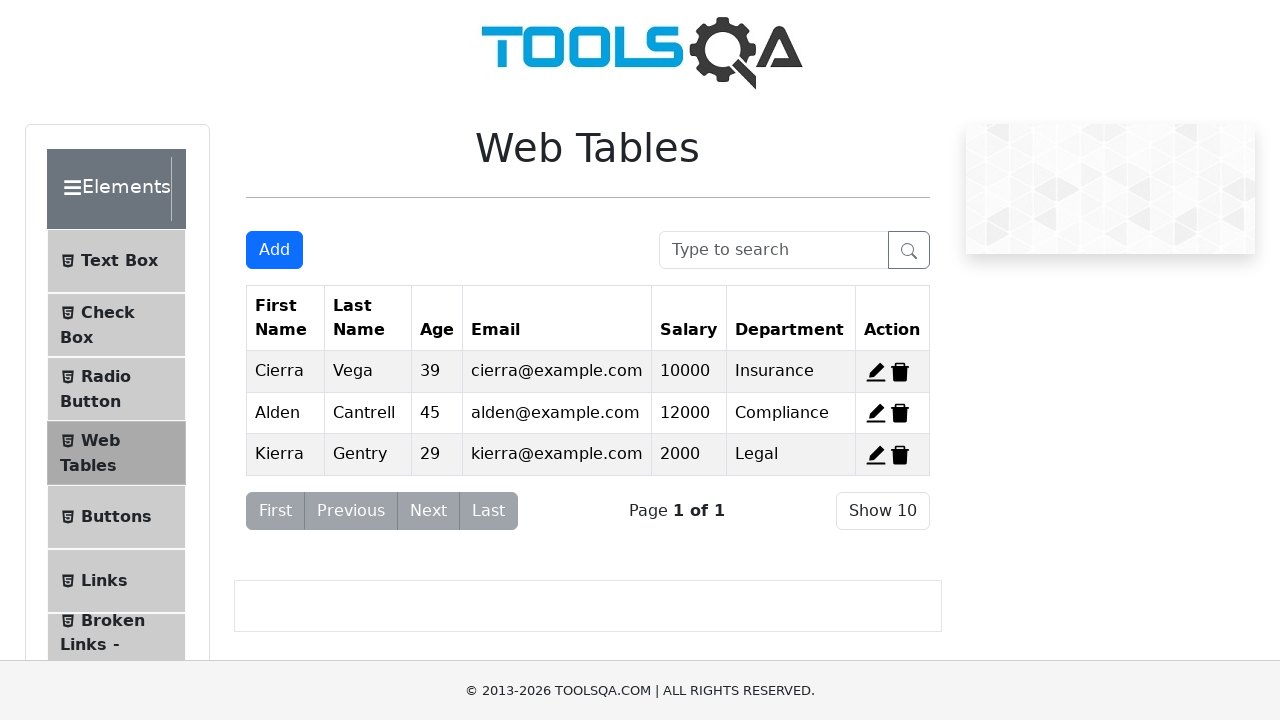

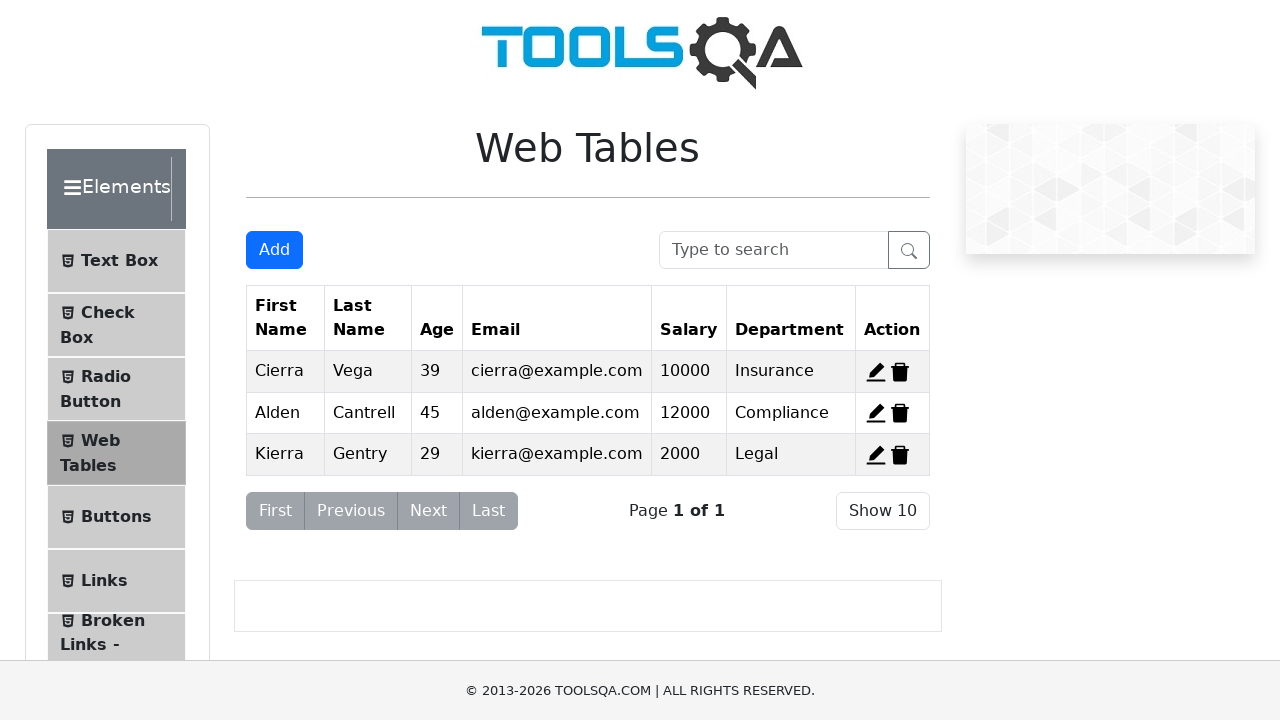